Tests the smartphone product listing page by clicking the "Ver mais" (See more) button to expand filter options and verifying that color filter labels are displayed.

Starting URL: https://www.kabum.com.br/celular-smartphone/smartphones?page_number=1&page_size=100&facet_filters=&sort=most_searched

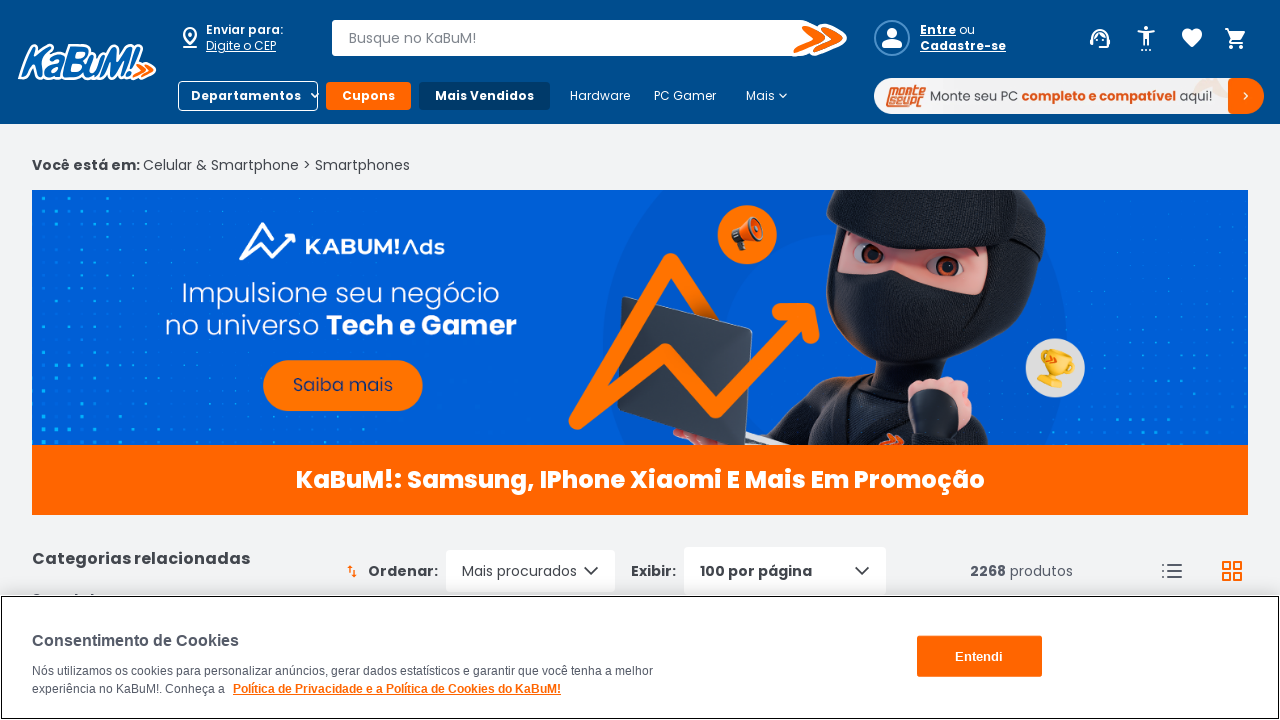

Waited for page to load (networkidle state)
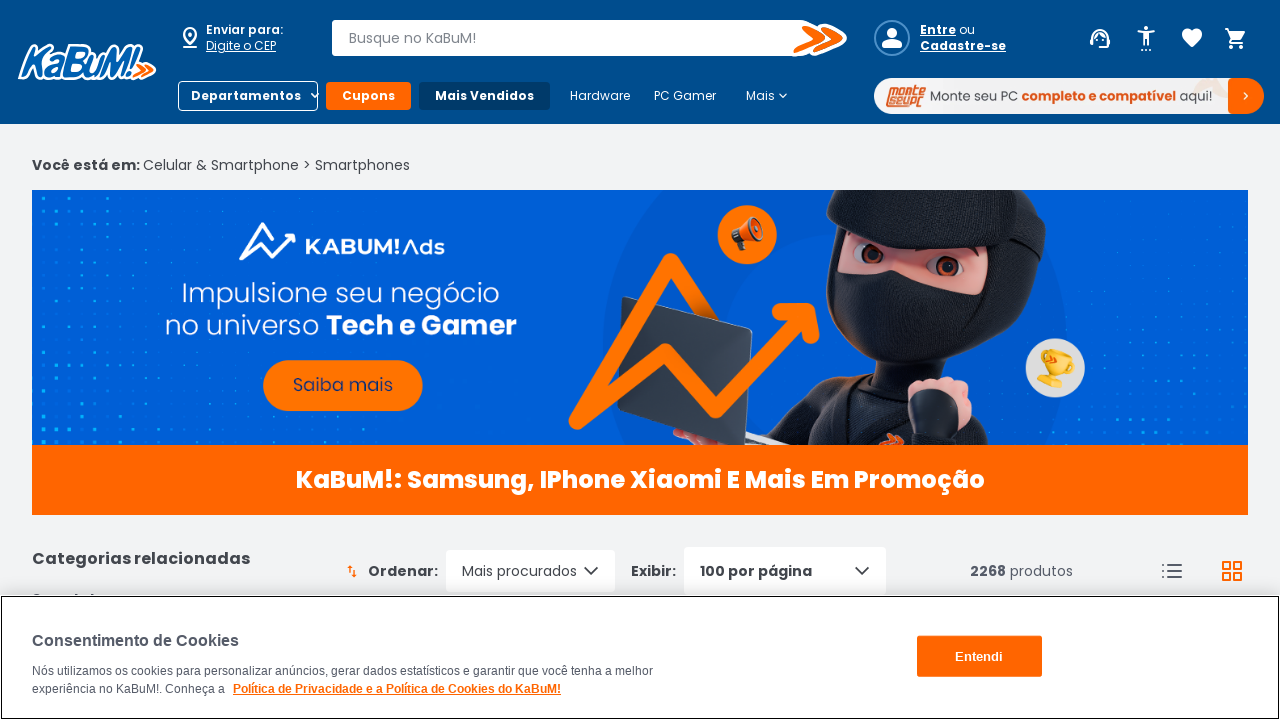

Located the second 'Ver mais' (See more) button
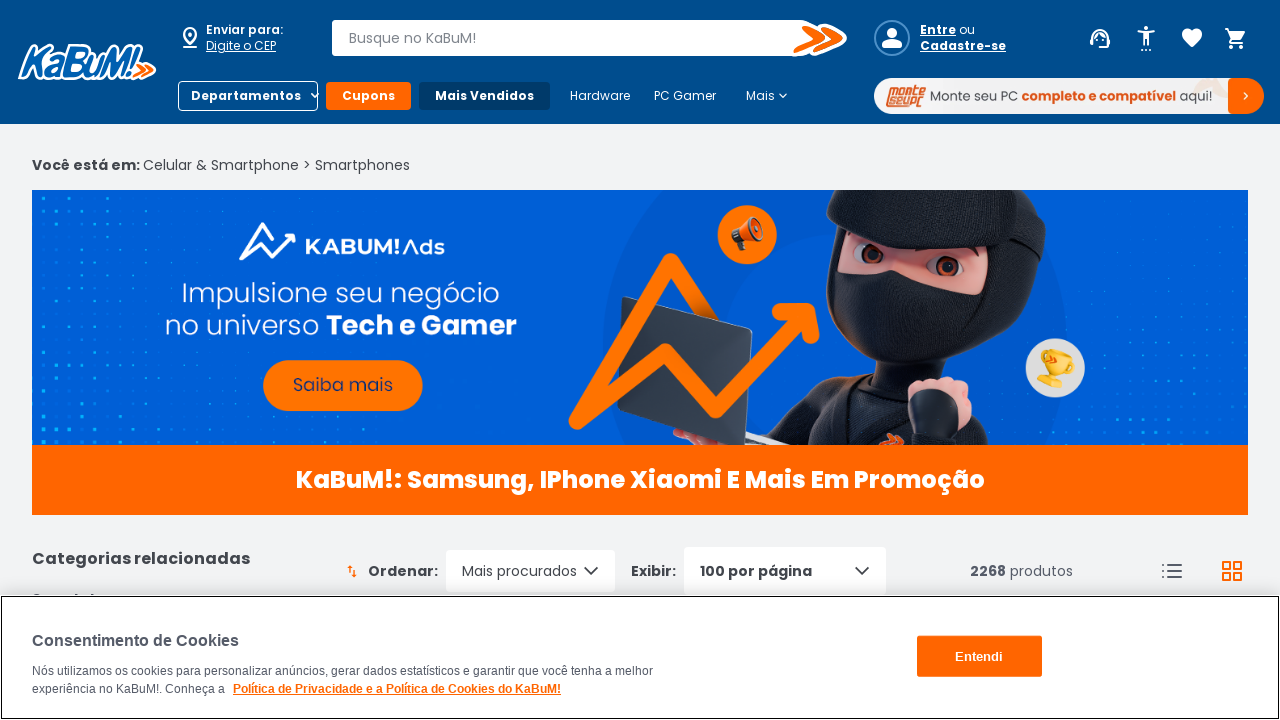

Clicked the second 'Ver mais' button to expand filter options at (172, 360) on xpath=(//span[text()='Ver mais'])[2]
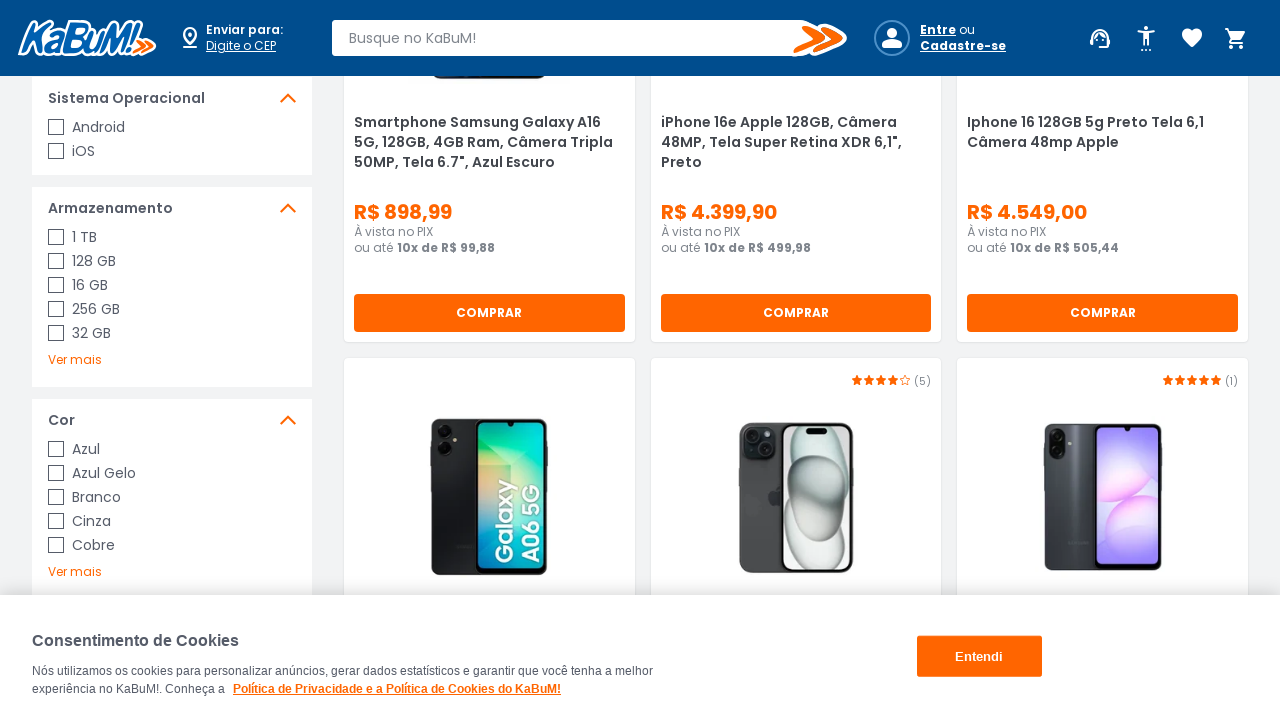

Waited for color filter labels to appear in the DOM
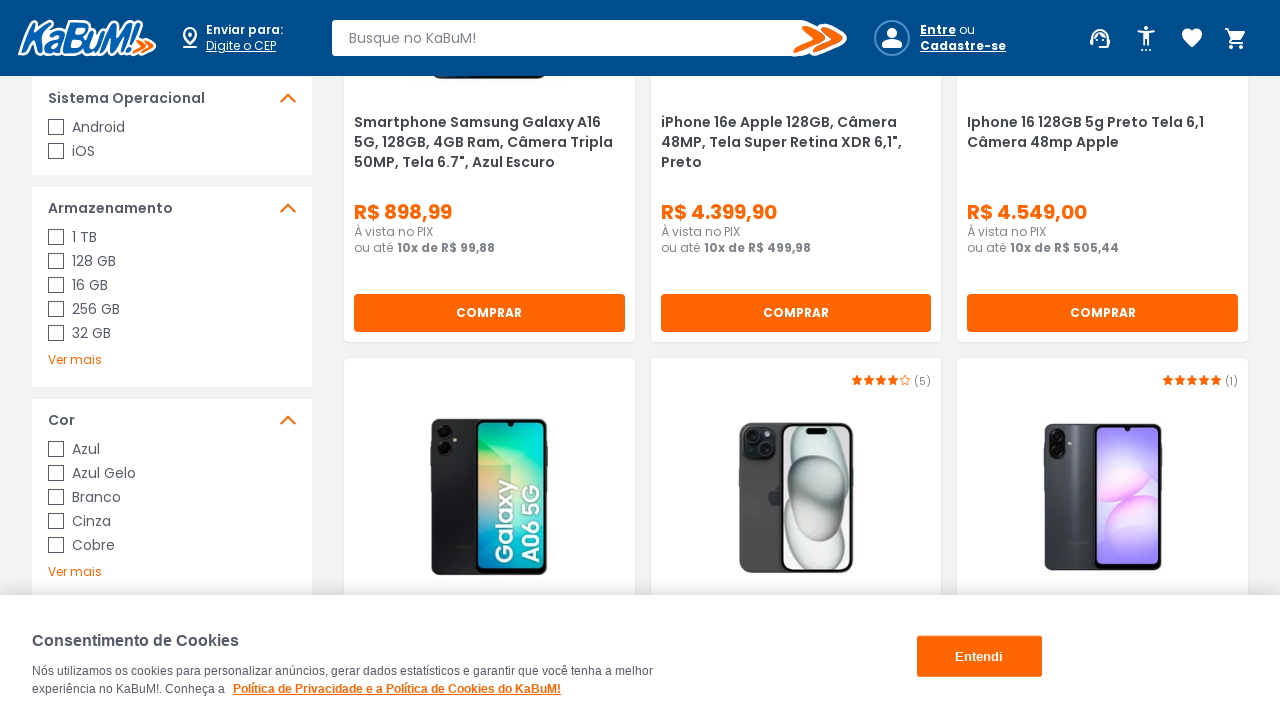

Located all color filter label elements
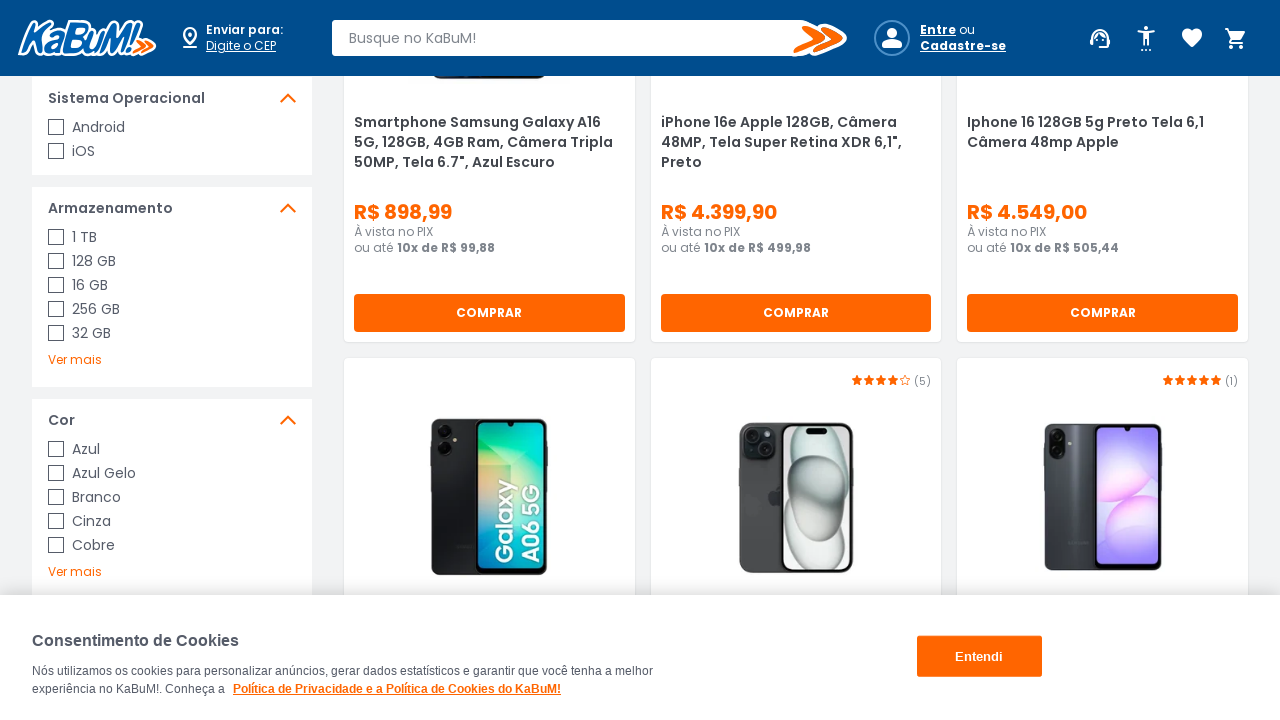

Verified that the first color filter label is visible
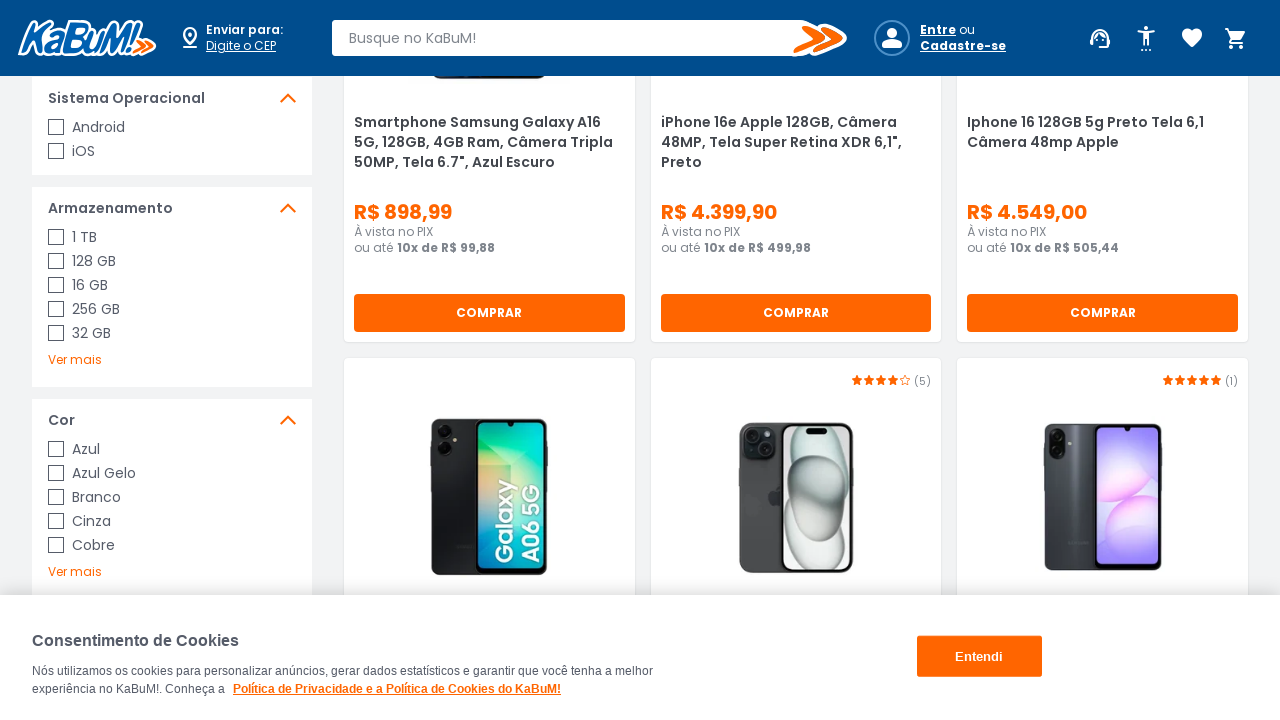

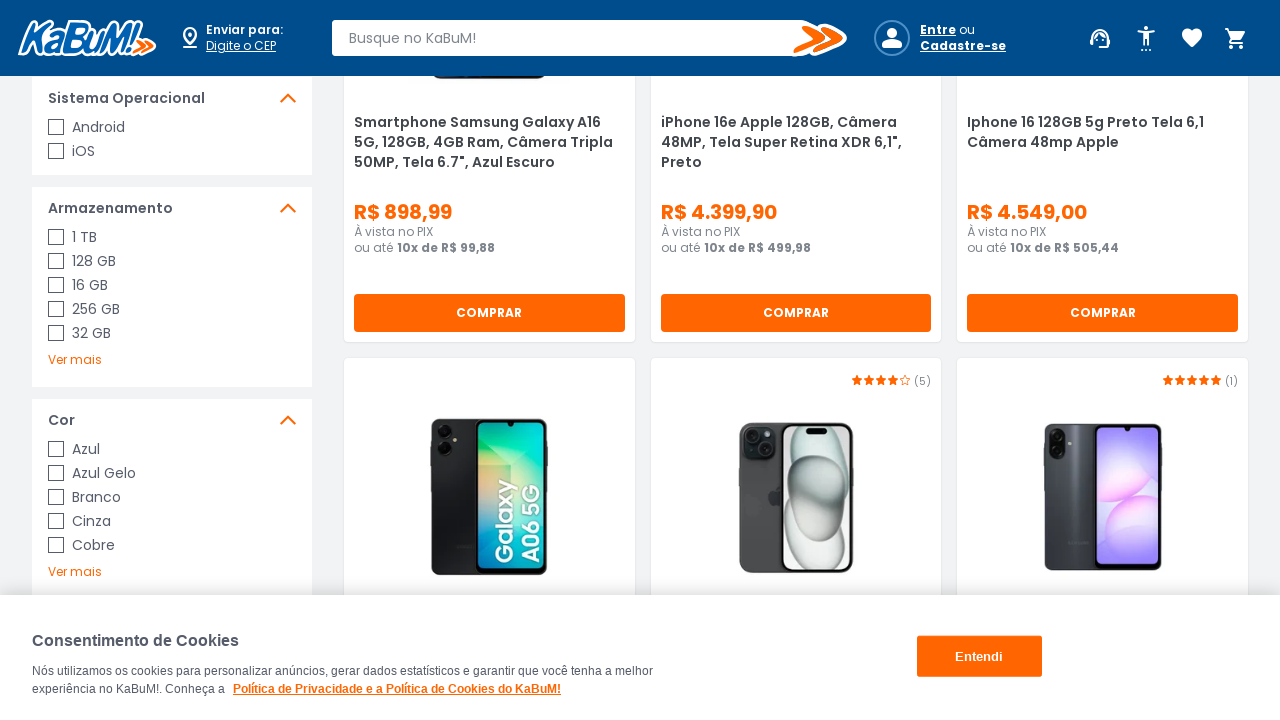